Tests autocomplete suggestion functionality by typing a country name and selecting from dropdown suggestions

Starting URL: https://rahulshettyacademy.com/AutomationPractice/

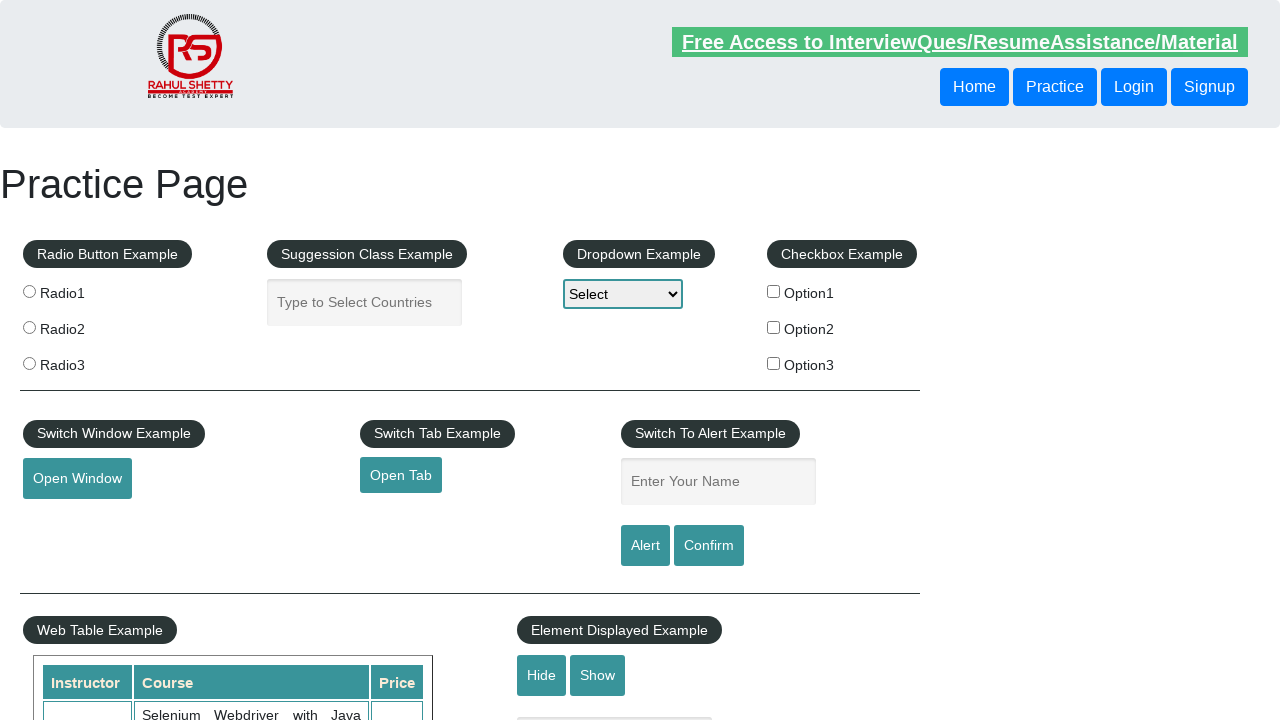

Typed 'Brazil' in the autocomplete field
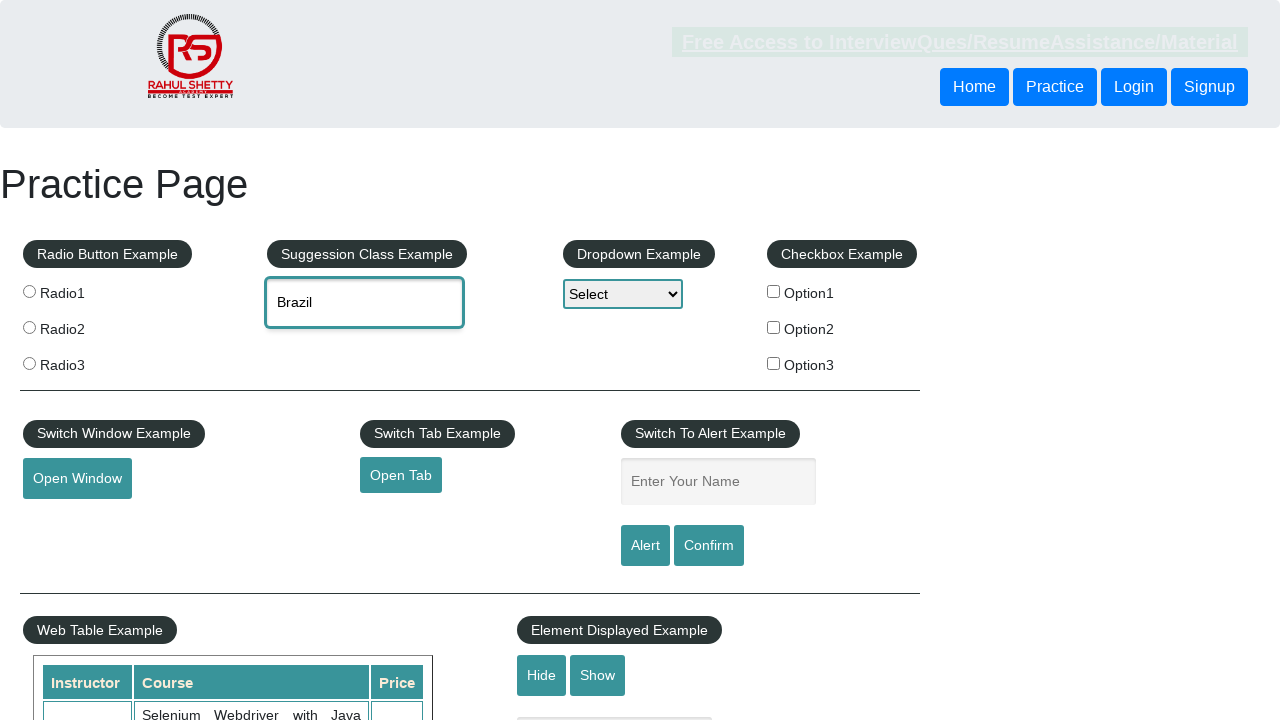

Autocomplete suggestions appeared
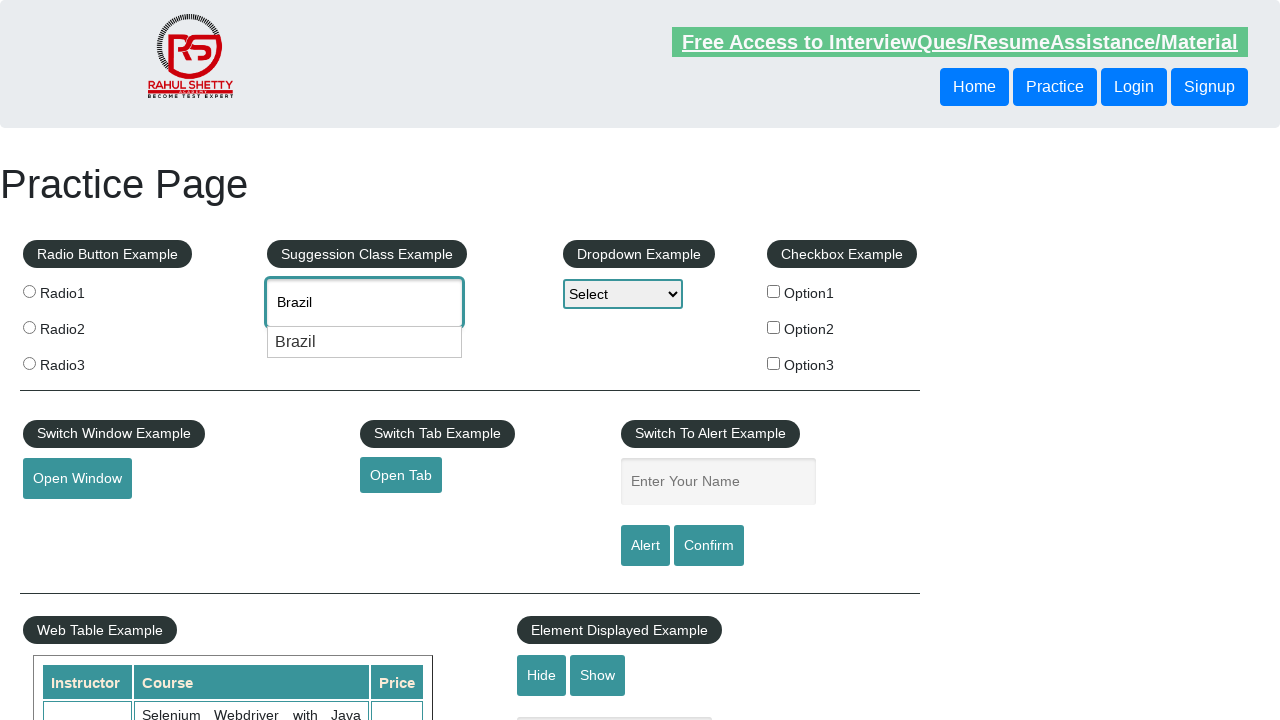

Selected 'Brazil' from the dropdown suggestions at (365, 342) on .ui-menu-item-wrapper
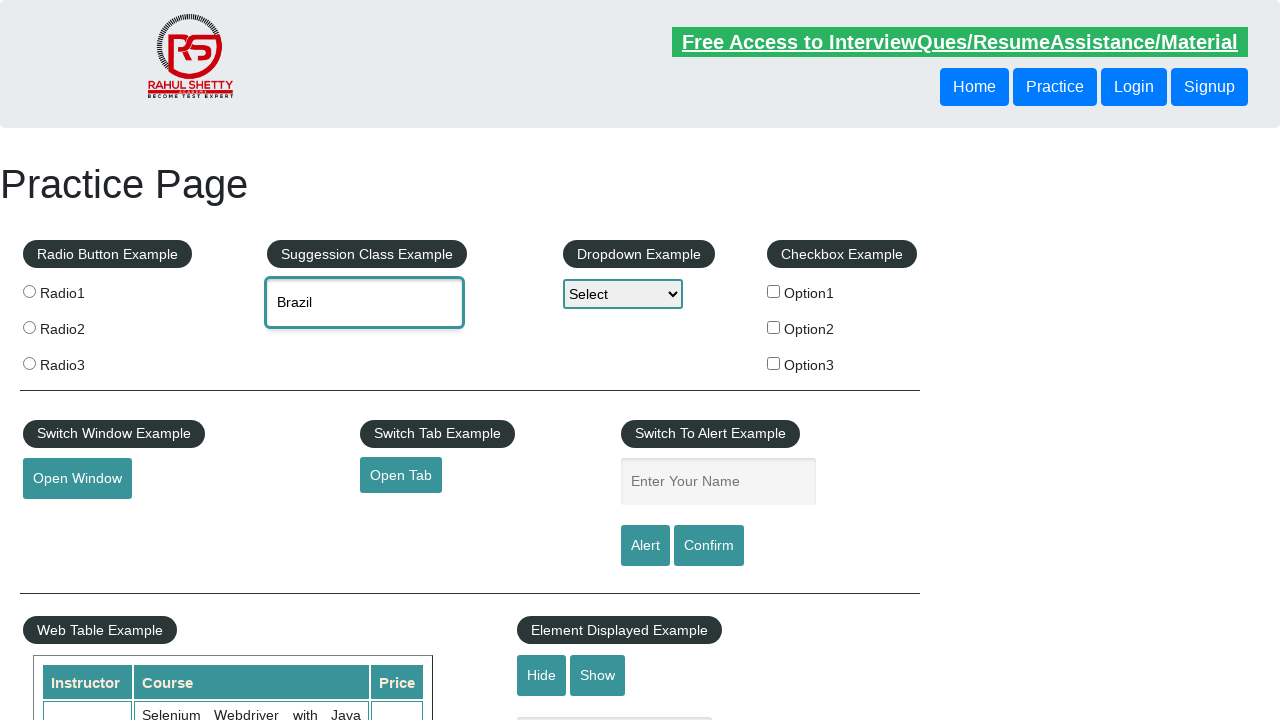

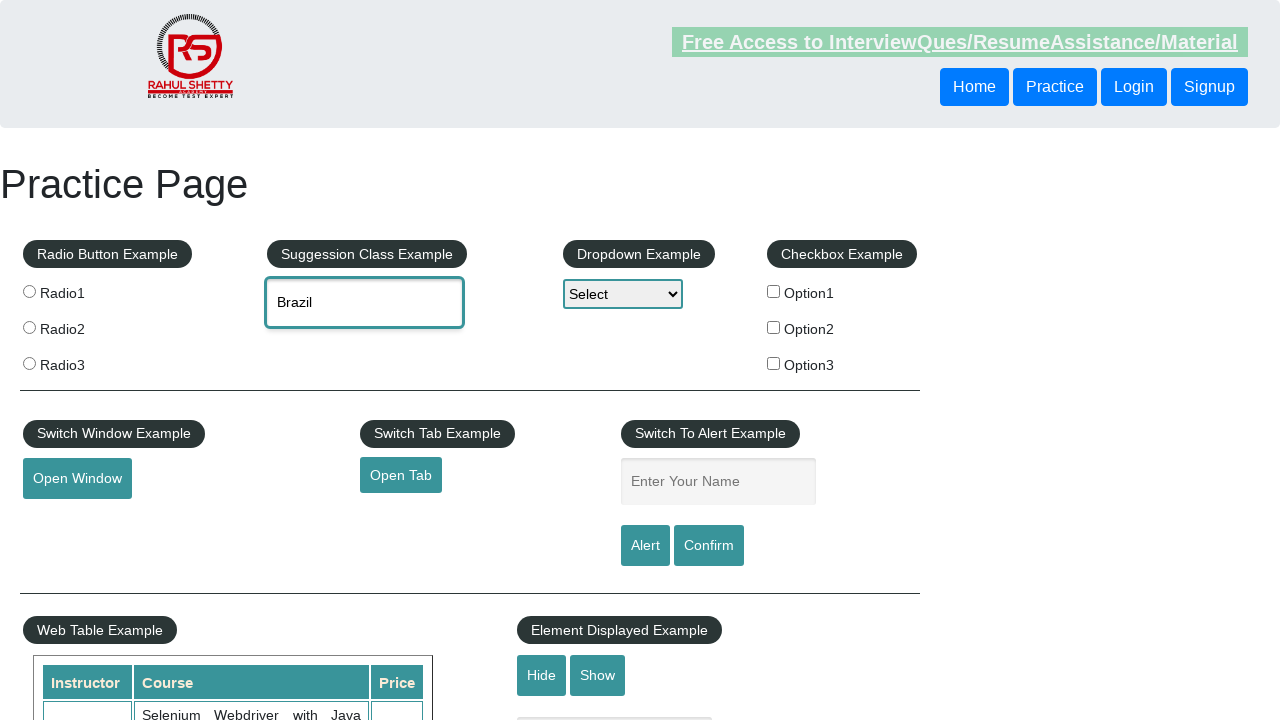